Navigates to a dummy ticket website and selects "American Samoa" from the country dropdown field

Starting URL: https://www.dummyticket.com/dummy-ticket-for-visa-application/

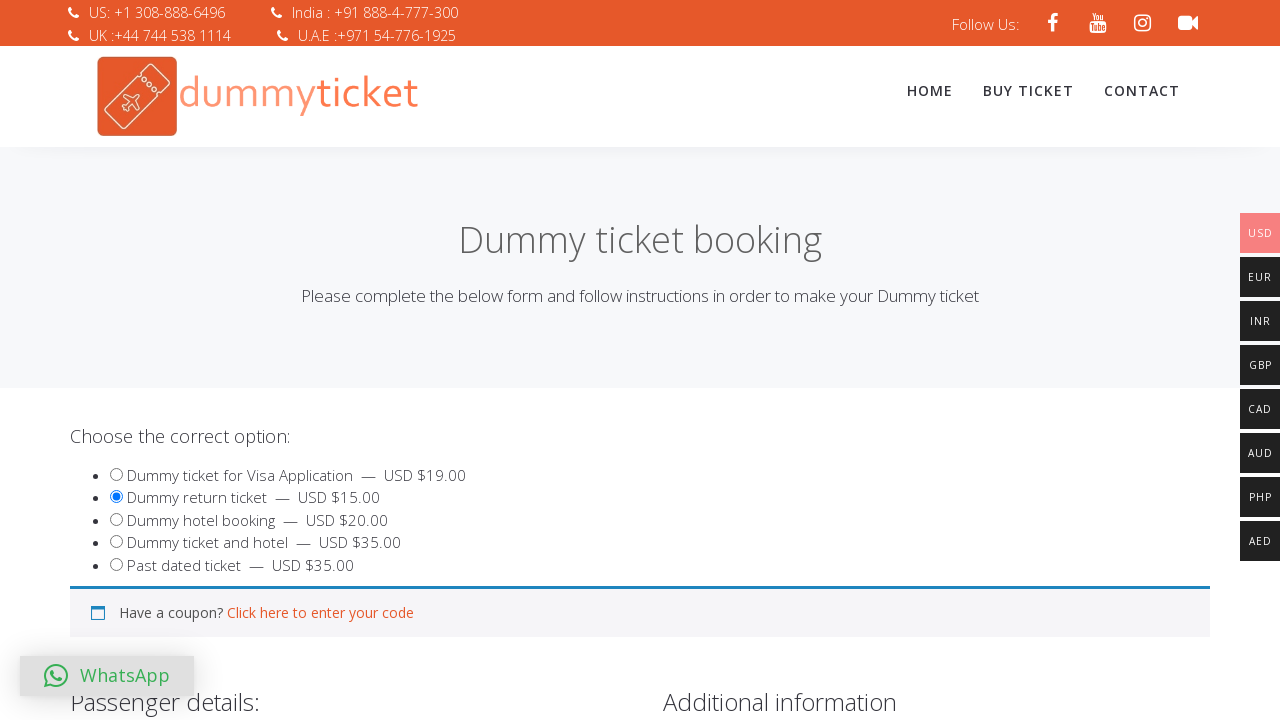

Waited 3 seconds for page to load
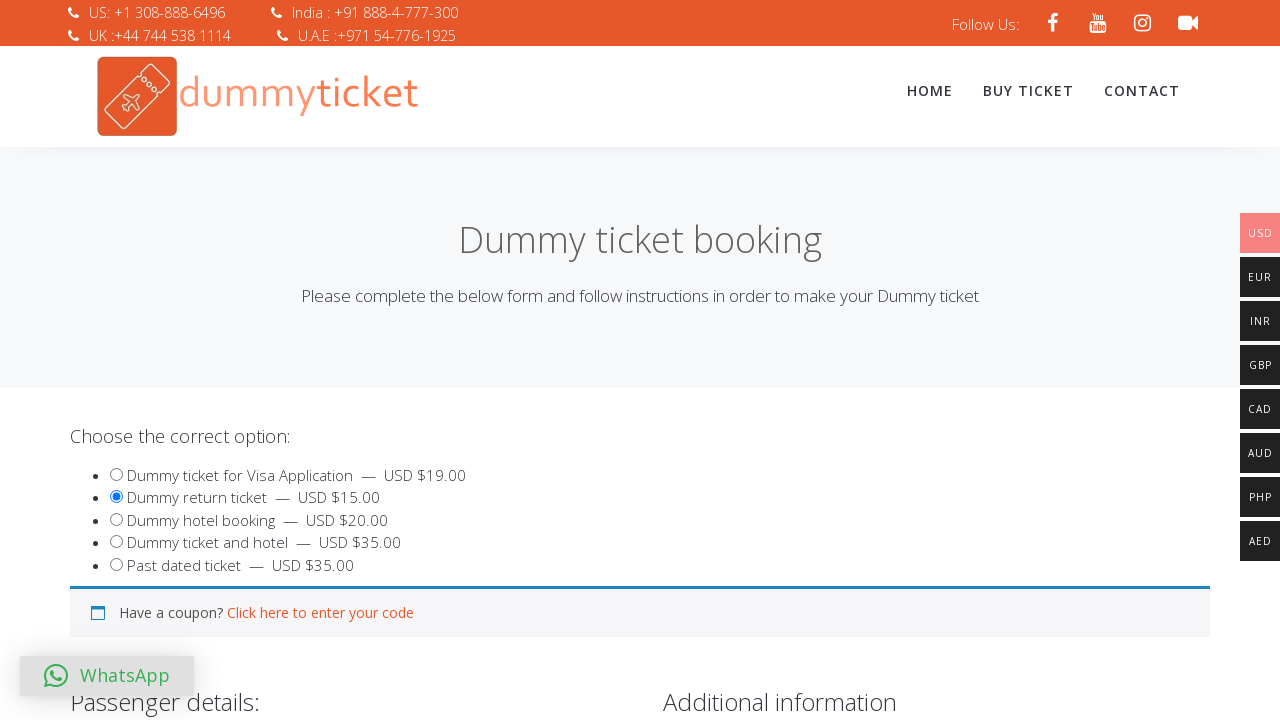

Scrolled country dropdown into view
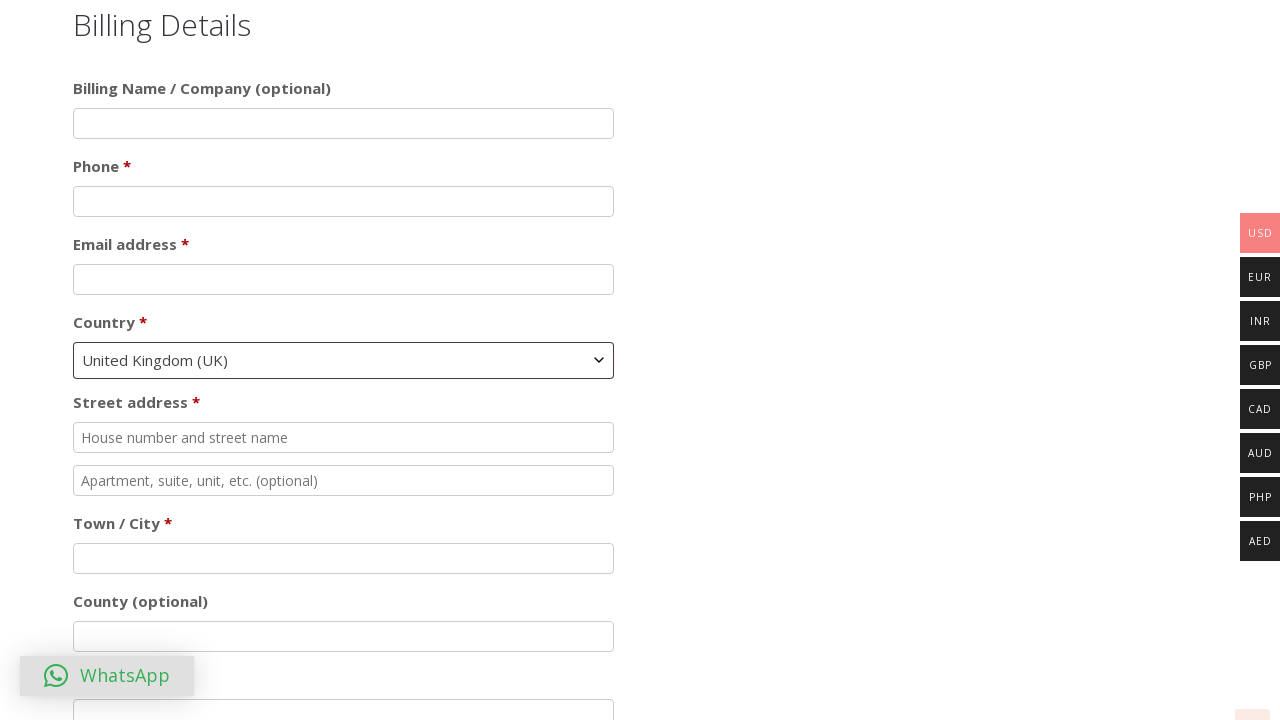

Clicked country dropdown to open options at (344, 360) on #select2-billing_country-container
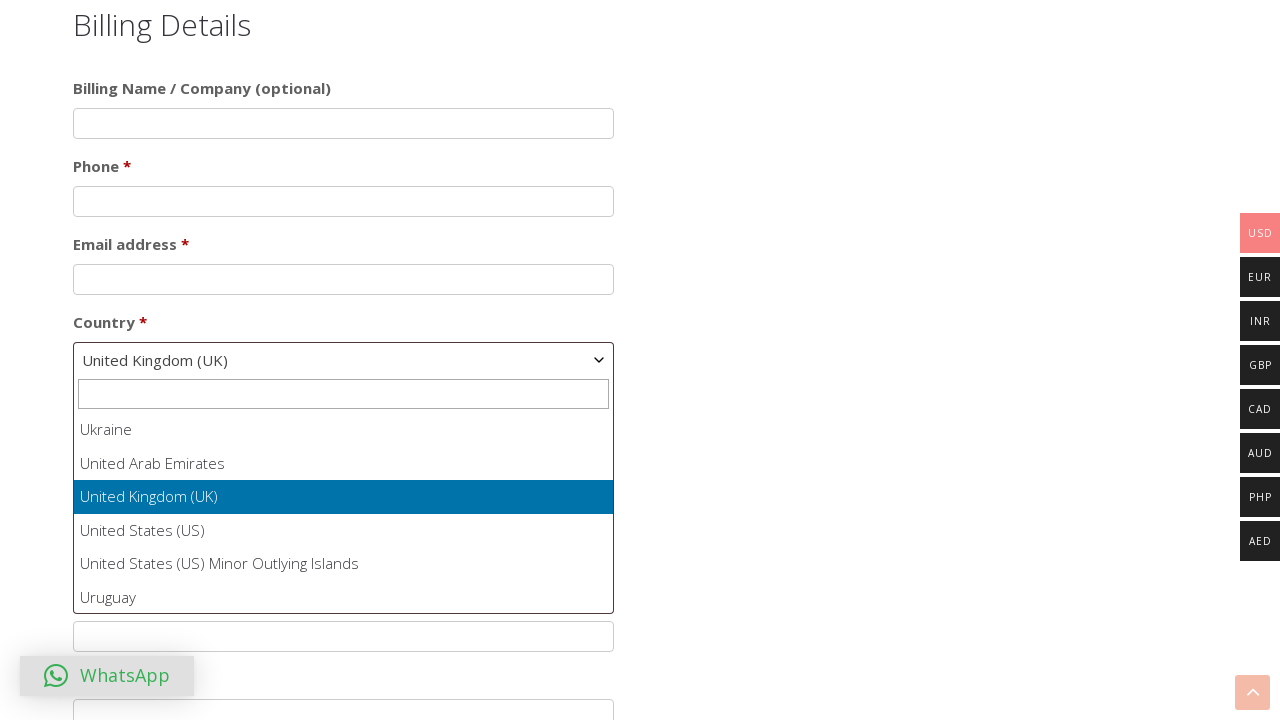

Selected 'American Samoa' from country dropdown at (344, 513) on xpath=//ul[@class='select2-results__options']/li >> internal:has-text="American 
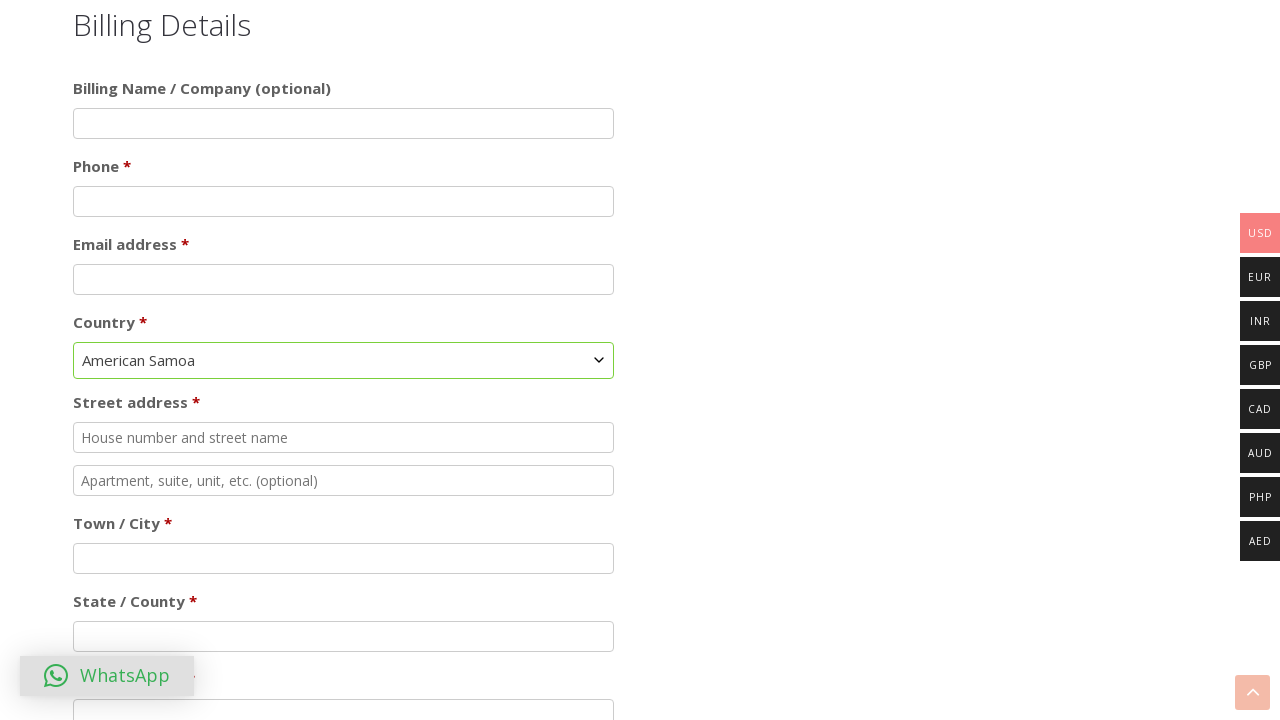

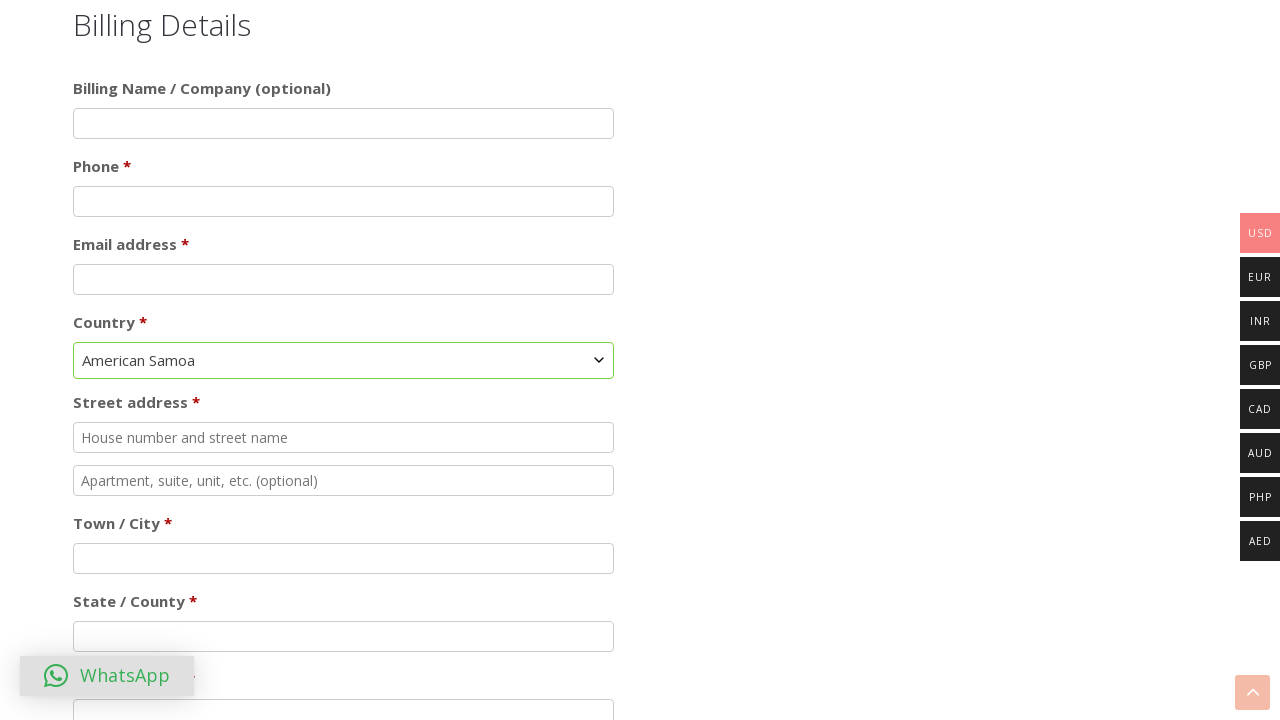